Fills a Google Form with rental property information including address, price, and link fields, then submits the form

Starting URL: https://docs.google.com/forms/d/e/1FAIpQLSddeyU2dTfF-sOetQAYmfJTh4H_0QjT1zvnhdQPDxQa9cdlGQ/viewform?usp=sf_link

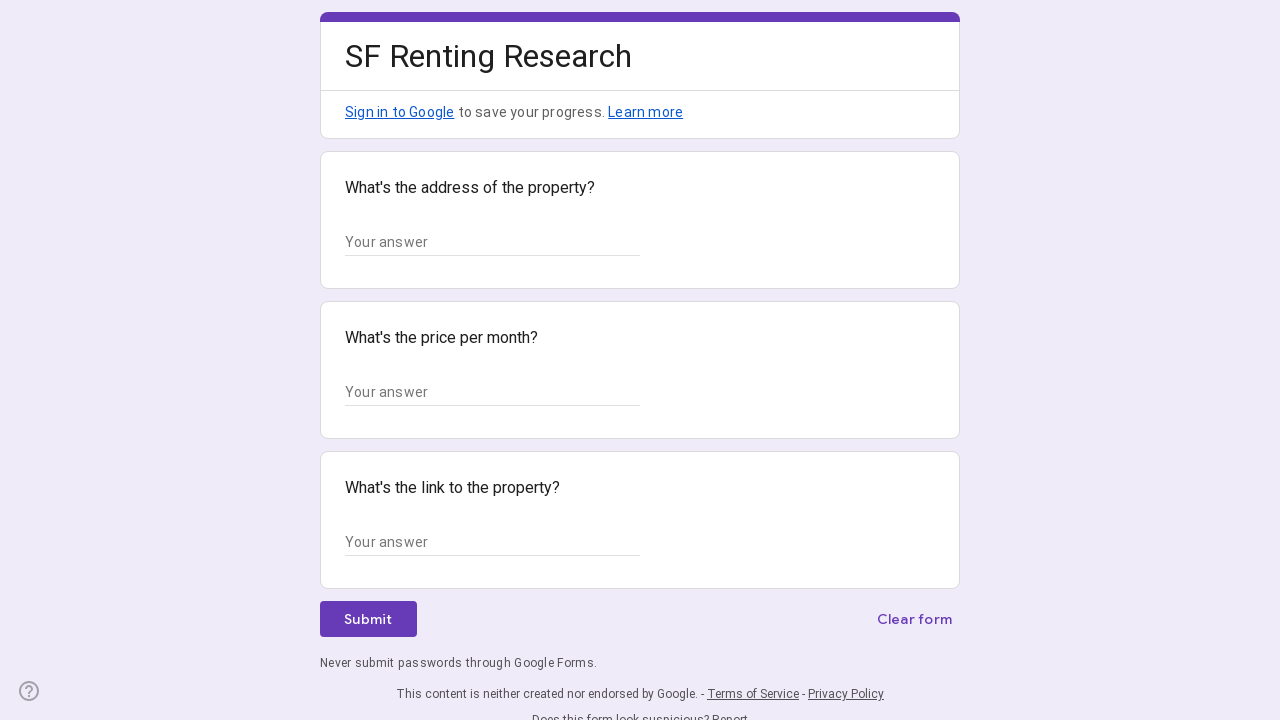

Navigated to Google Form for rental property information
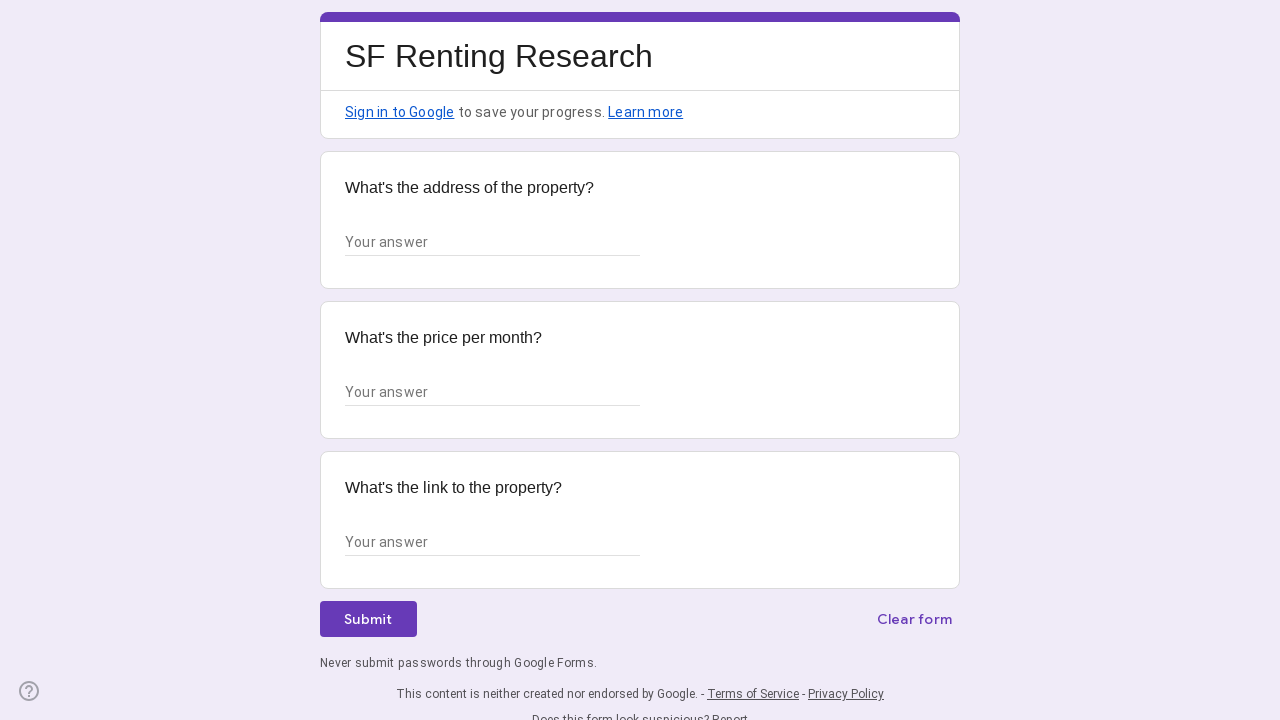

Filled address field with '123 Main St, San Francisco, CA 94102' on //*[@id="mG61Hd"]/div[2]/div/div[2]/div[1]/div/div/div[2]/div/div[1]/div/div[1]/
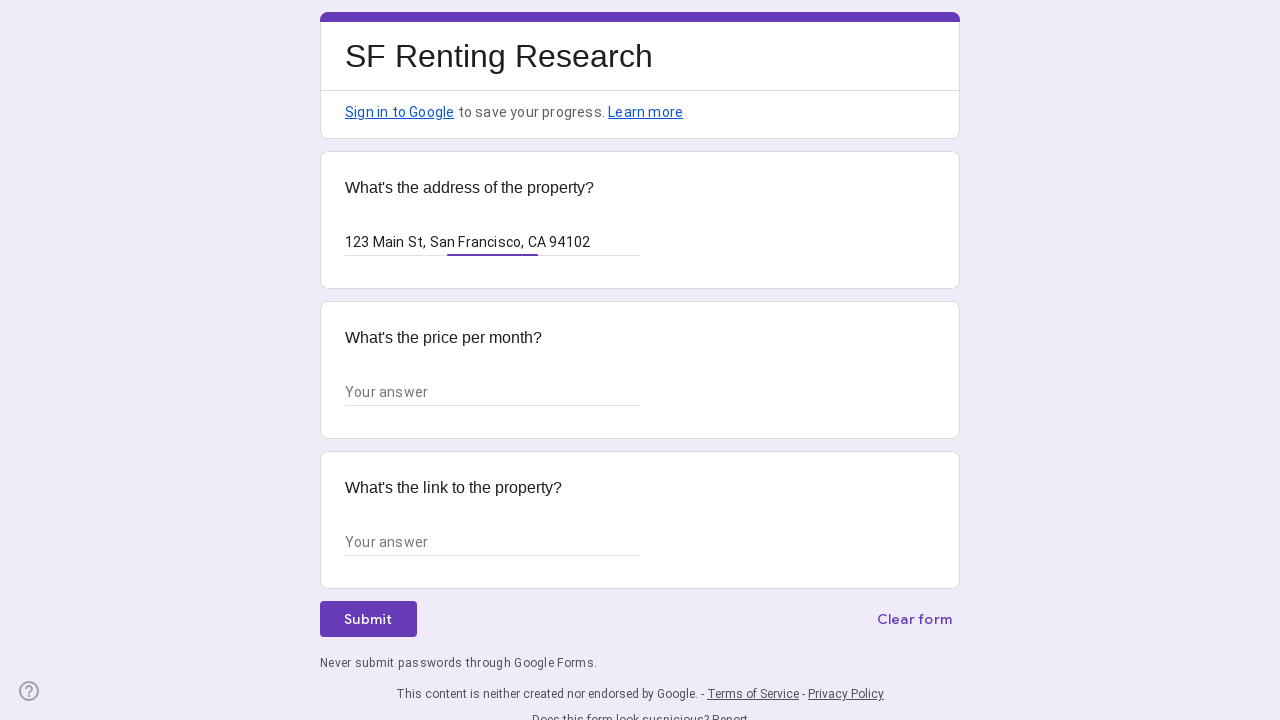

Filled price field with '$2,500/mo' on //*[@id="mG61Hd"]/div[2]/div/div[2]/div[2]/div/div/div[2]/div/div[1]/div/div[1]/
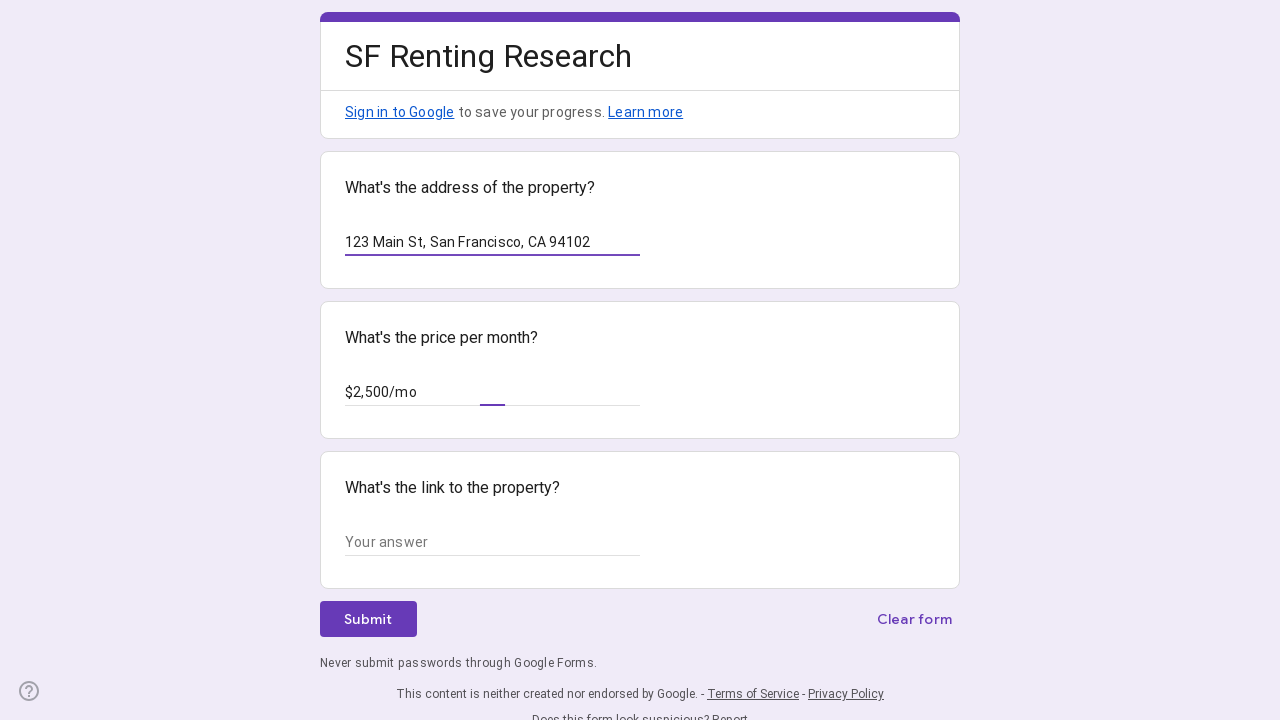

Filled link field with property listing URL on //*[@id="mG61Hd"]/div[2]/div/div[2]/div[3]/div/div/div[2]/div/div[1]/div/div[1]/
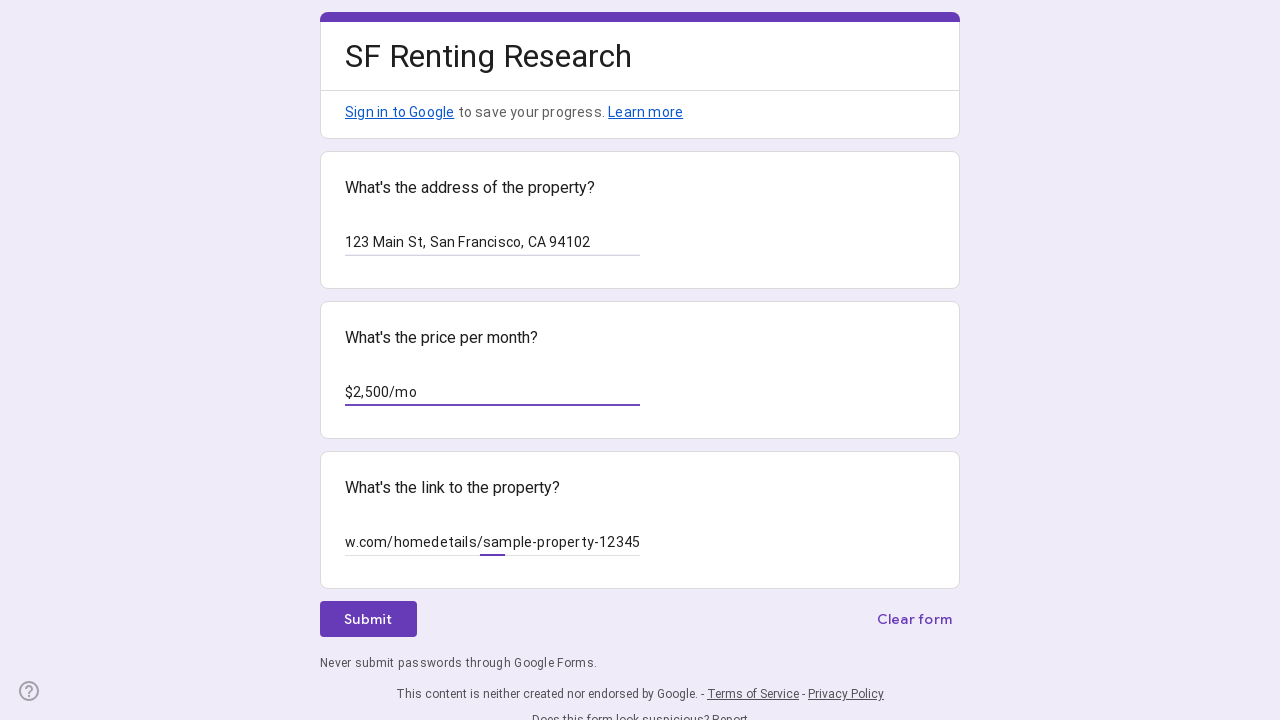

Clicked submit button to submit rental property form at (368, 619) on xpath=//*[@id="mG61Hd"]/div[2]/div/div[3]/div[1]/div/div/span/span
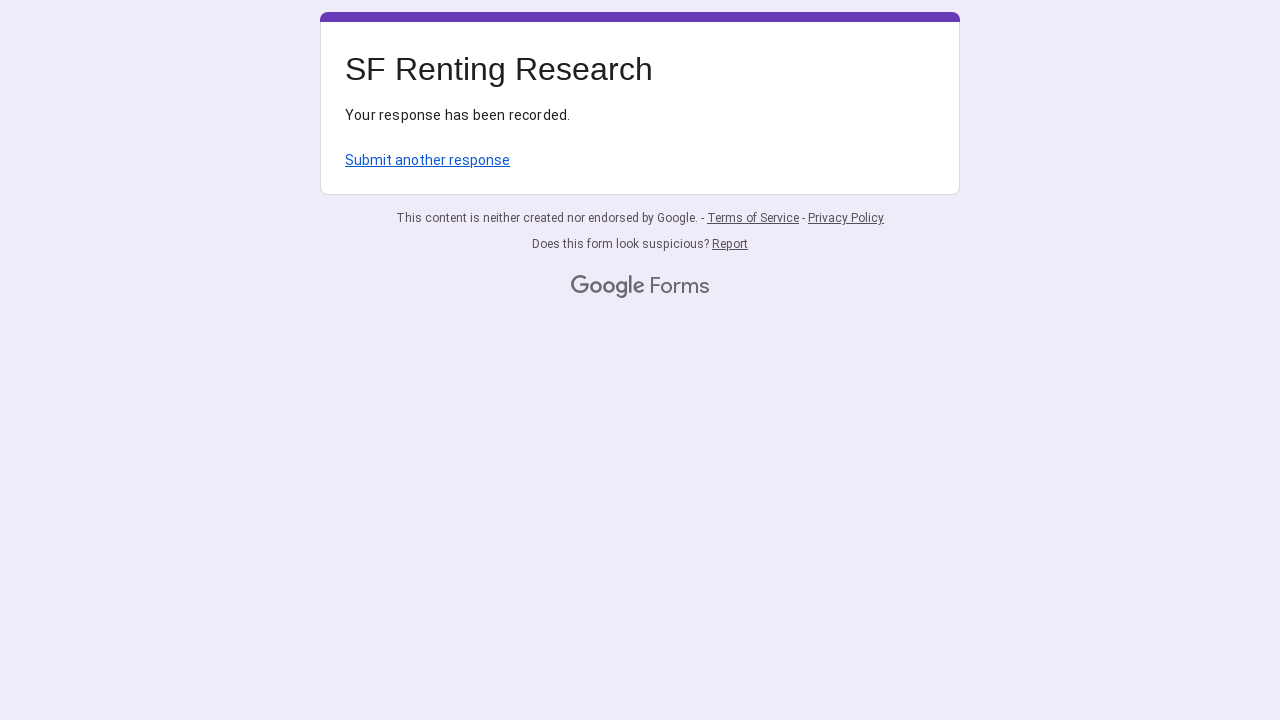

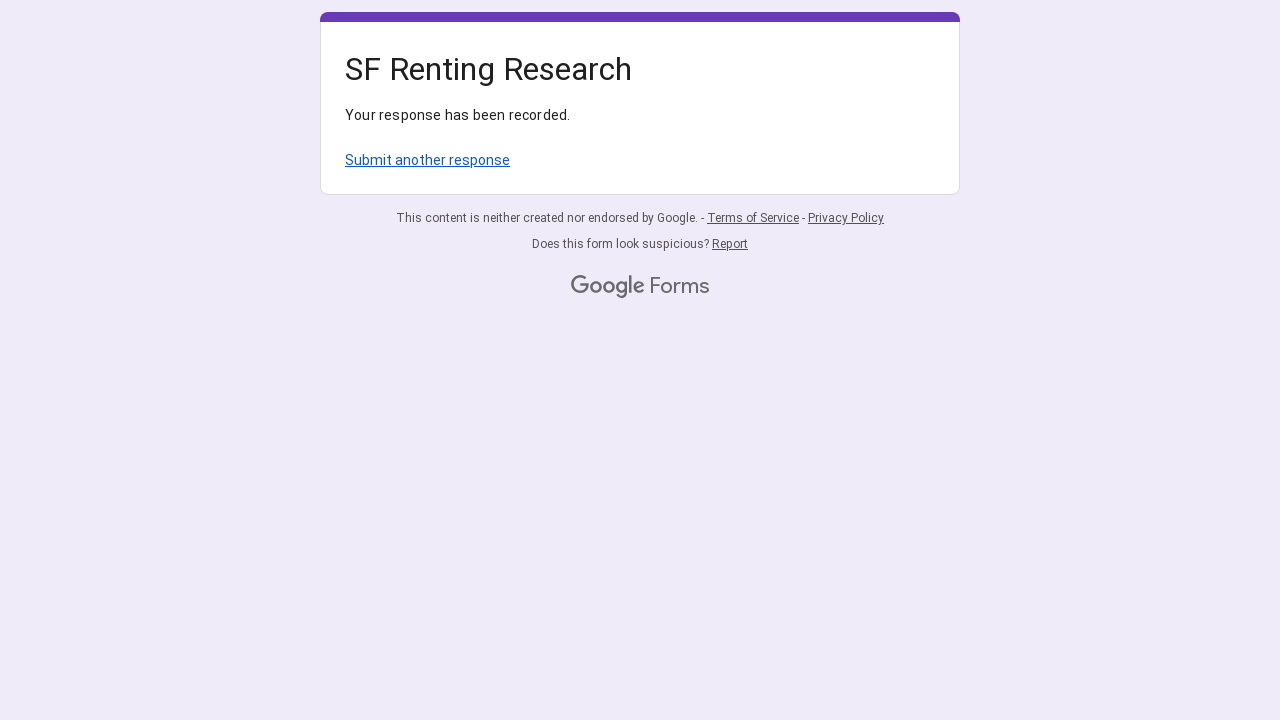